Tests mouse hover functionality by hovering over the "Support" menu item and then clicking on the "Stack Overflow" link that appears

Starting URL: https://jqueryui.com/droppable/

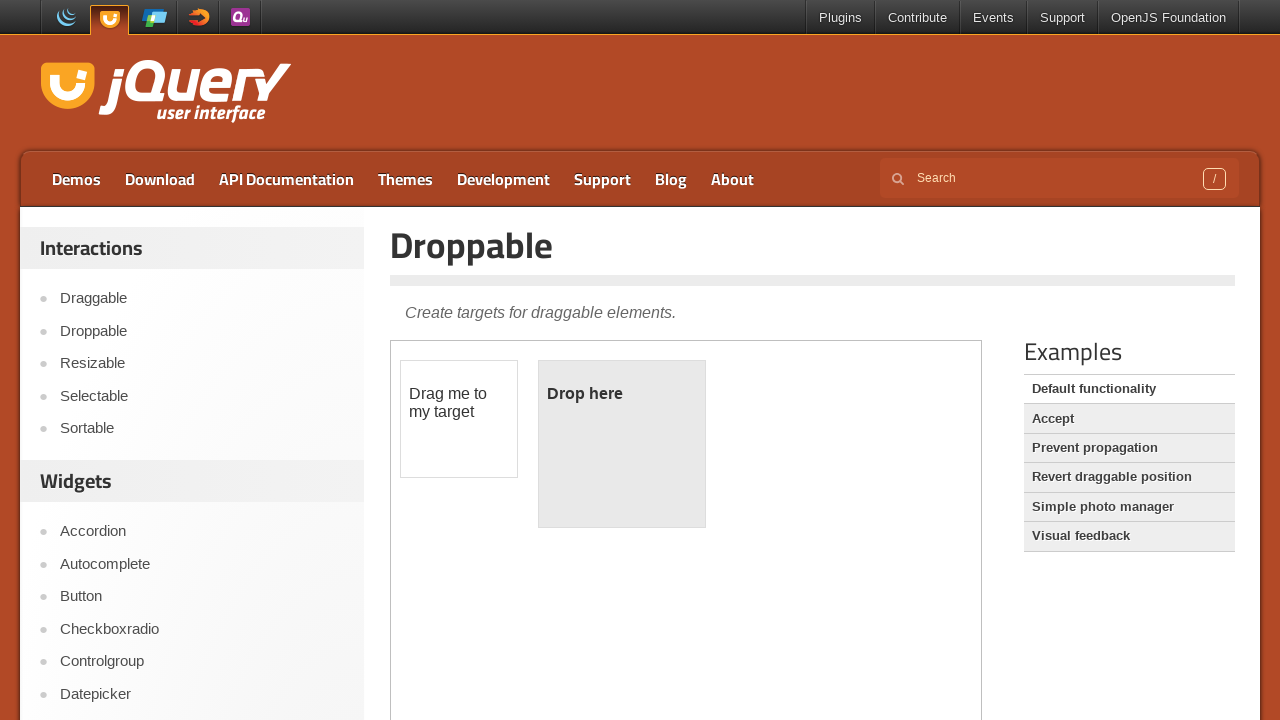

Hovered over the Support menu item at (1062, 18) on xpath=(//a[text() = 'Support'])[1]
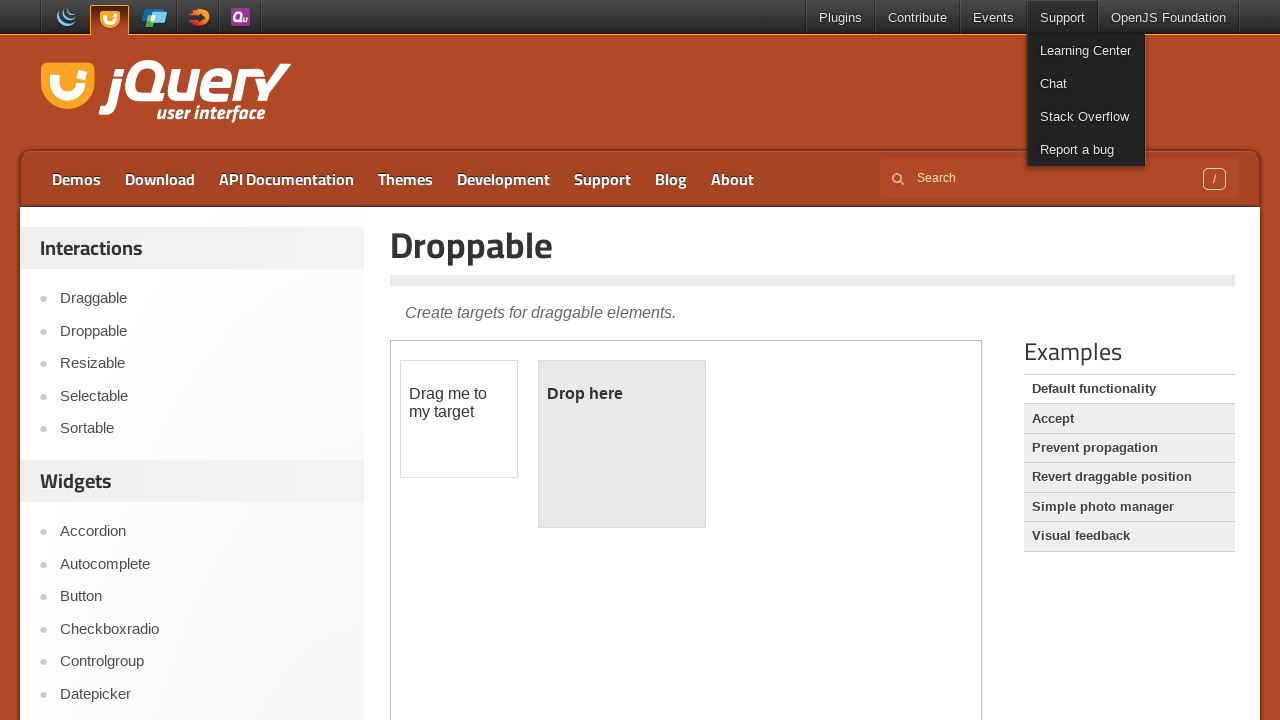

Waited 1 second for dropdown menu to appear
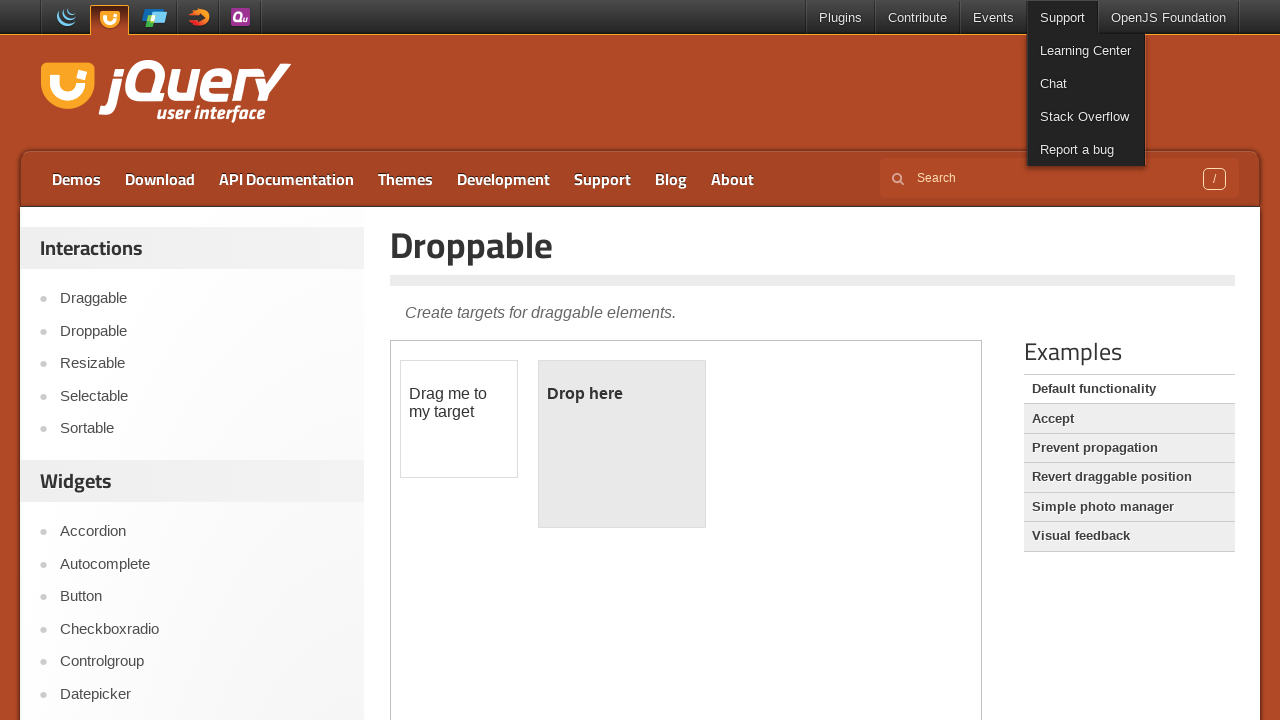

Clicked on the Stack Overflow link from the dropdown menu at (1086, 116) on xpath=//a[text() = 'Stack Overflow']
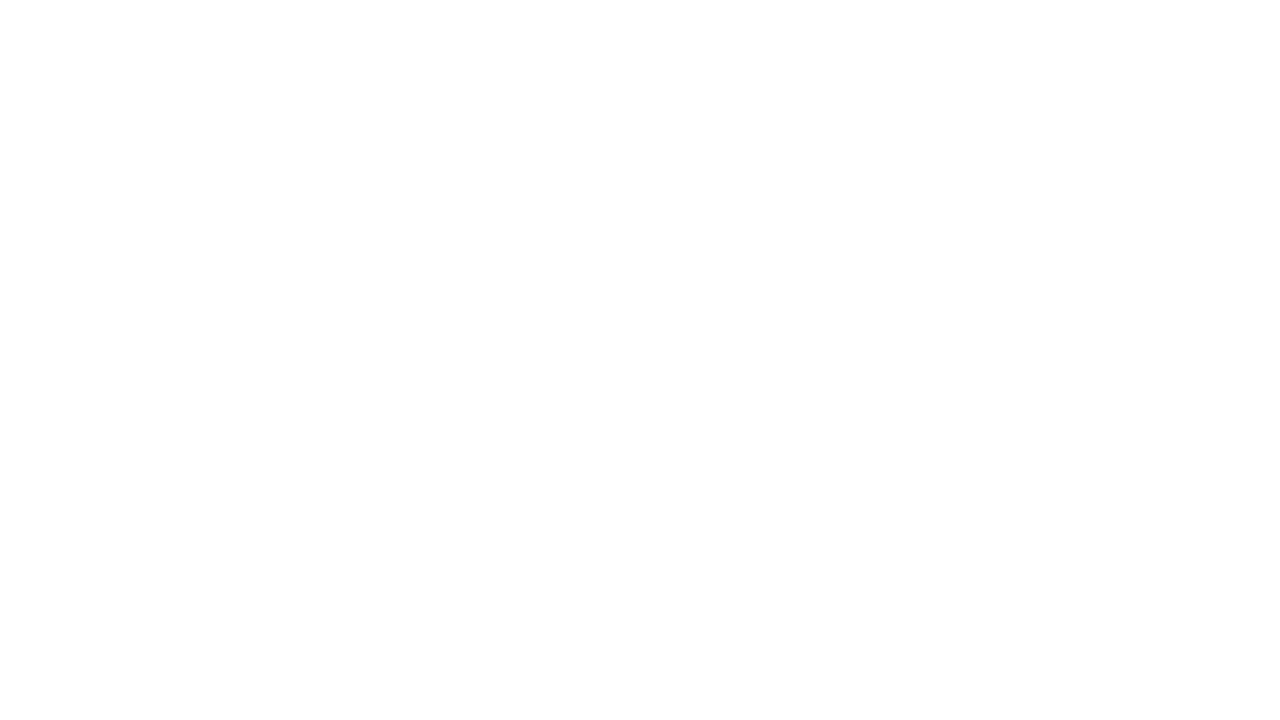

Page navigation to Stack Overflow completed
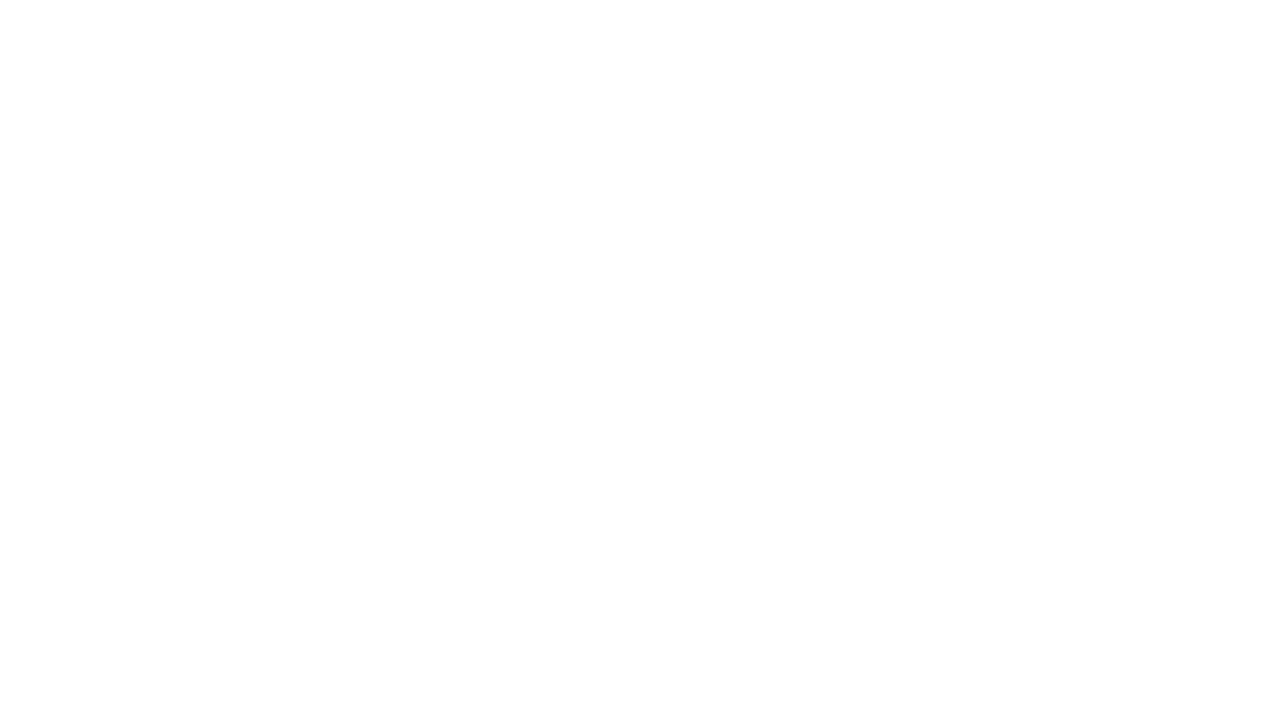

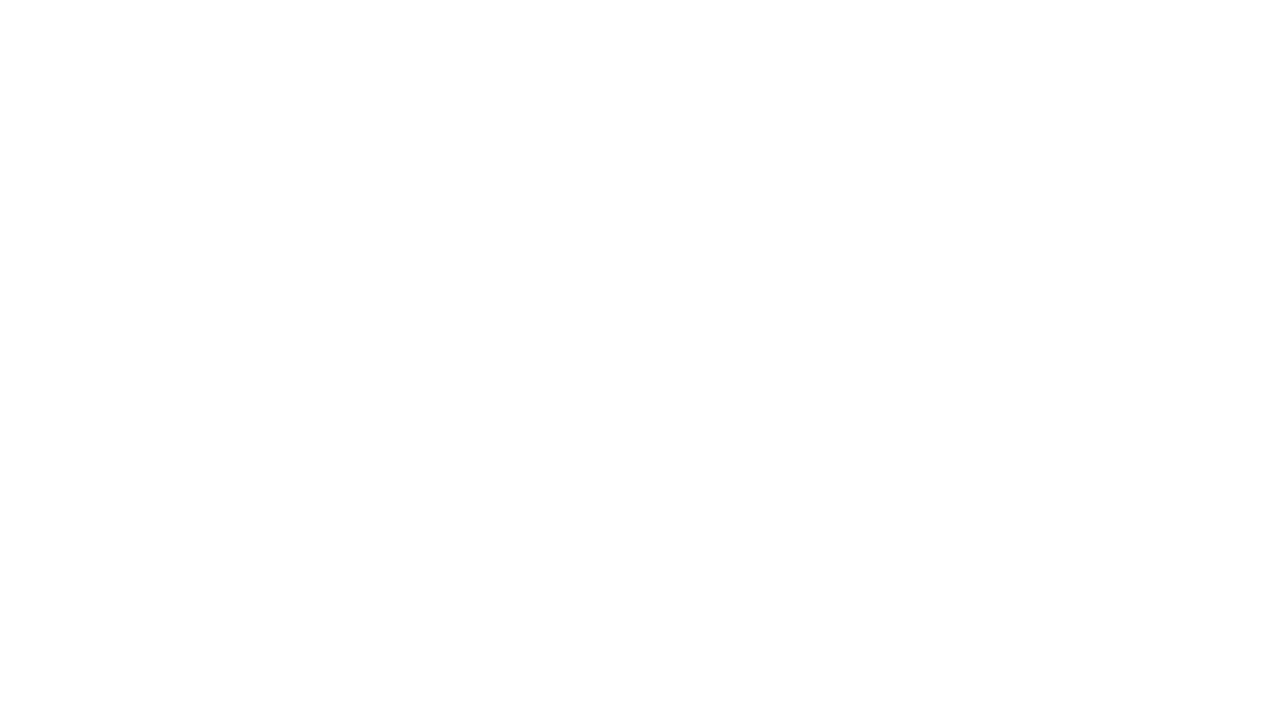